Tests a registration form by filling in three input fields and submitting the form, then verifying the success message

Starting URL: http://suninjuly.github.io/registration1.html

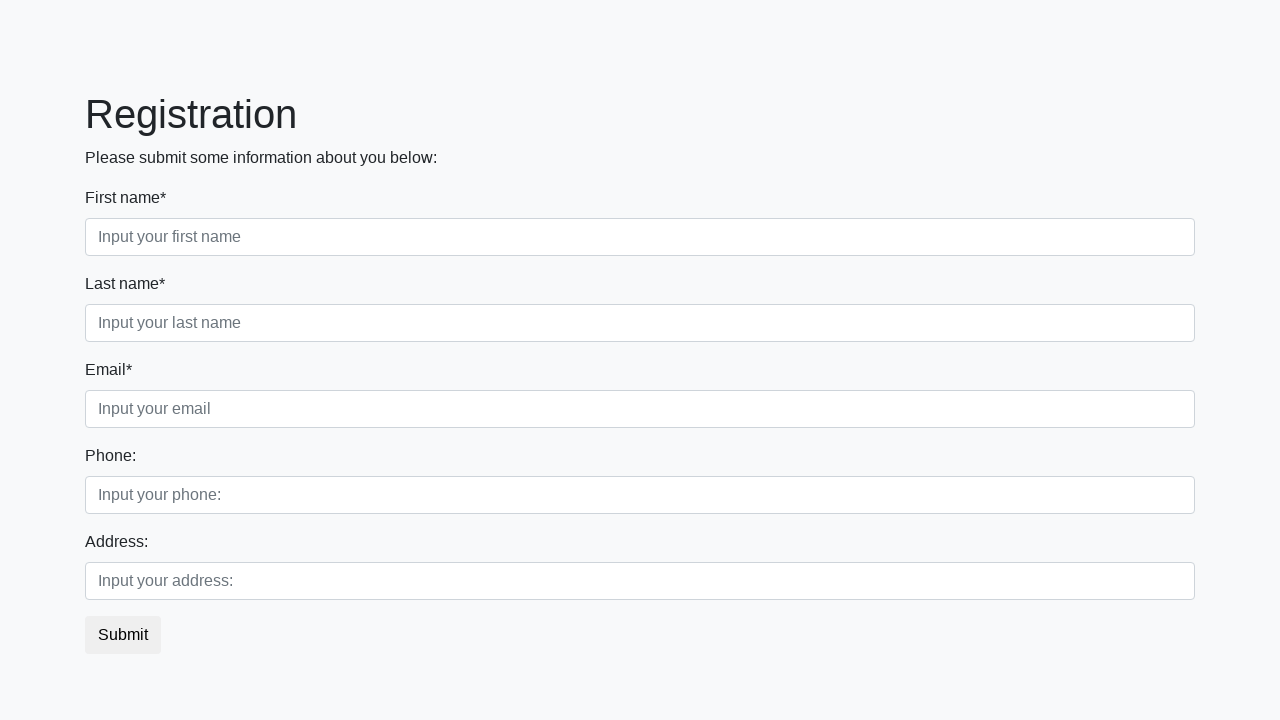

Filled first name field with 'John' on .first_block input.first
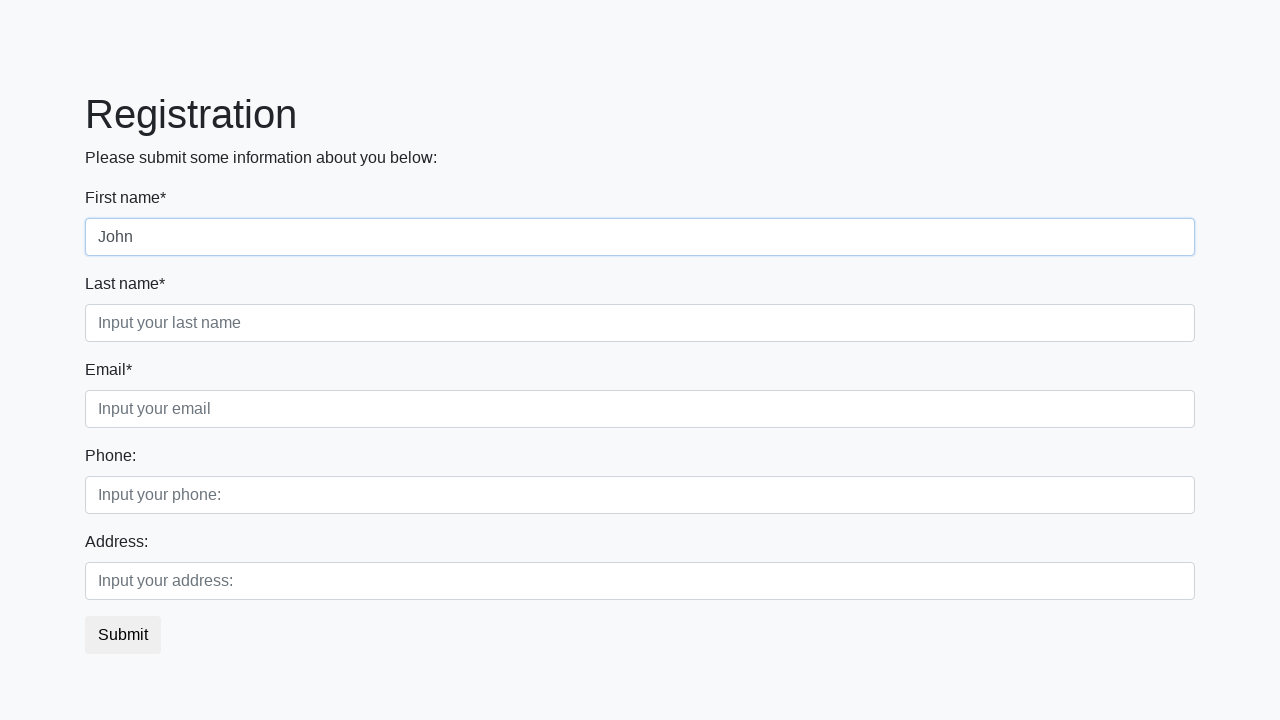

Filled last name field with 'Doe' on .first_block input.second
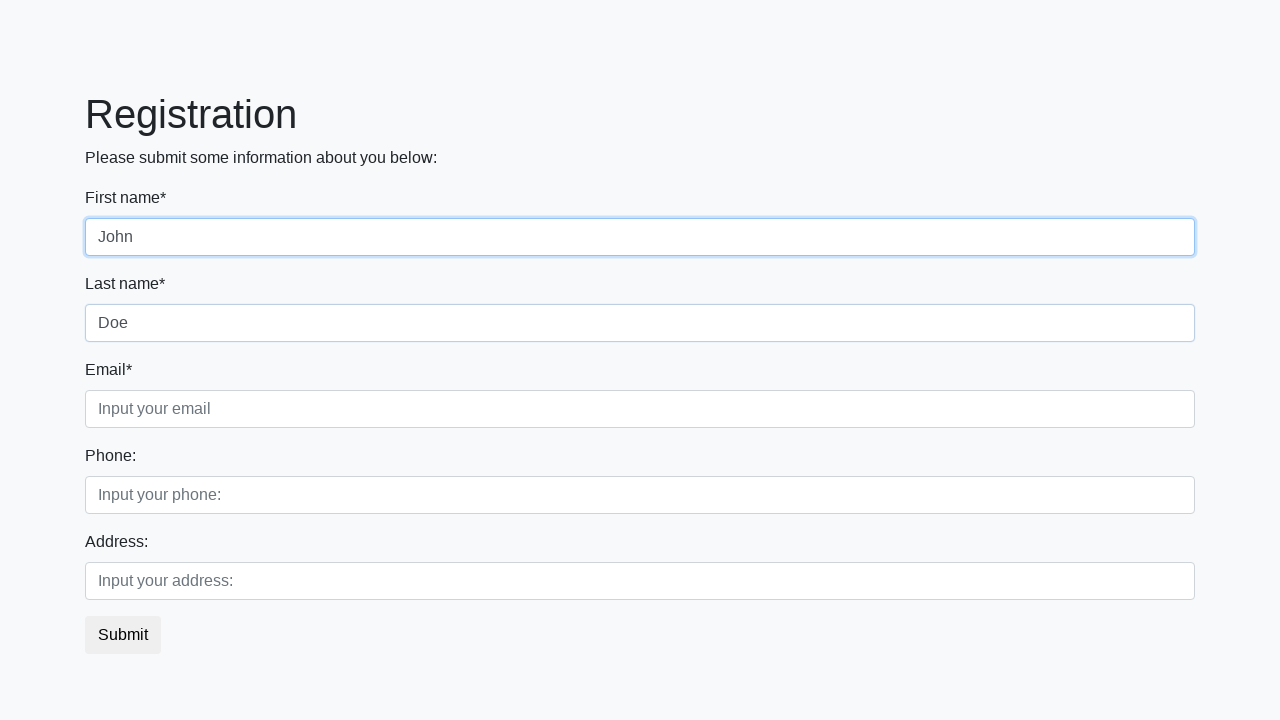

Filled email field with 'john.doe@example.com' on .first_block input.third
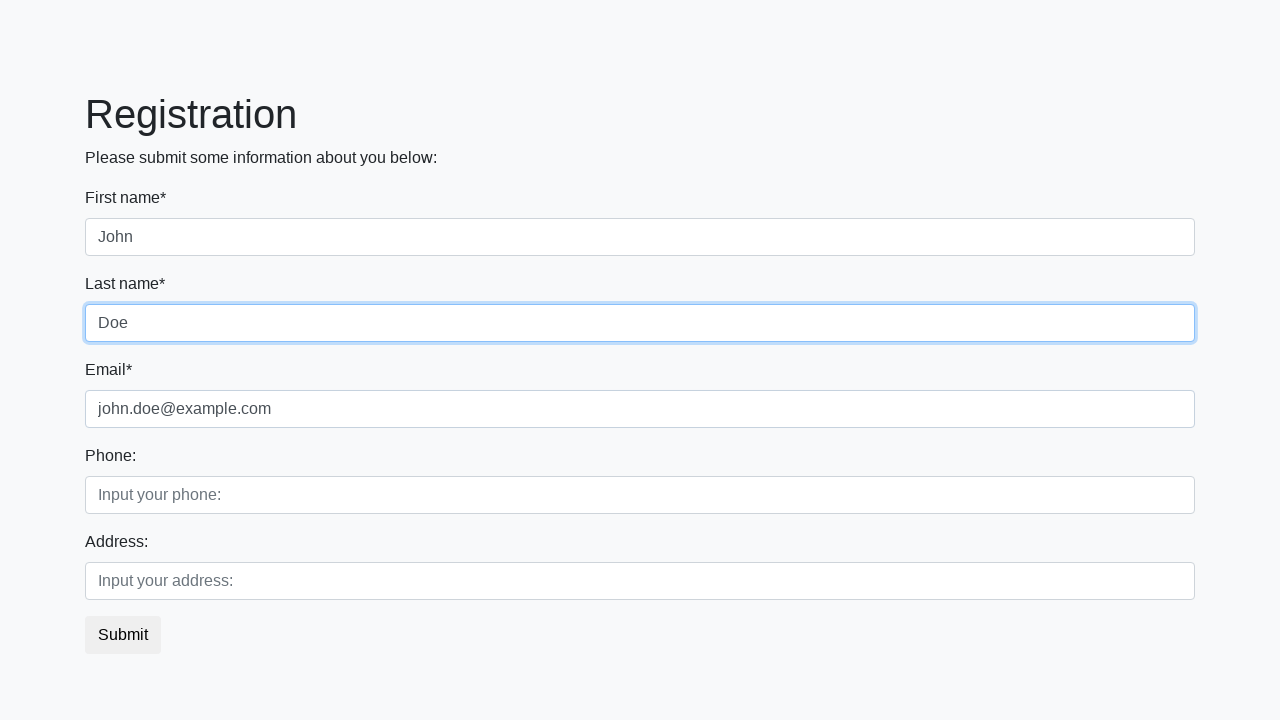

Clicked submit button to register at (123, 635) on button.btn
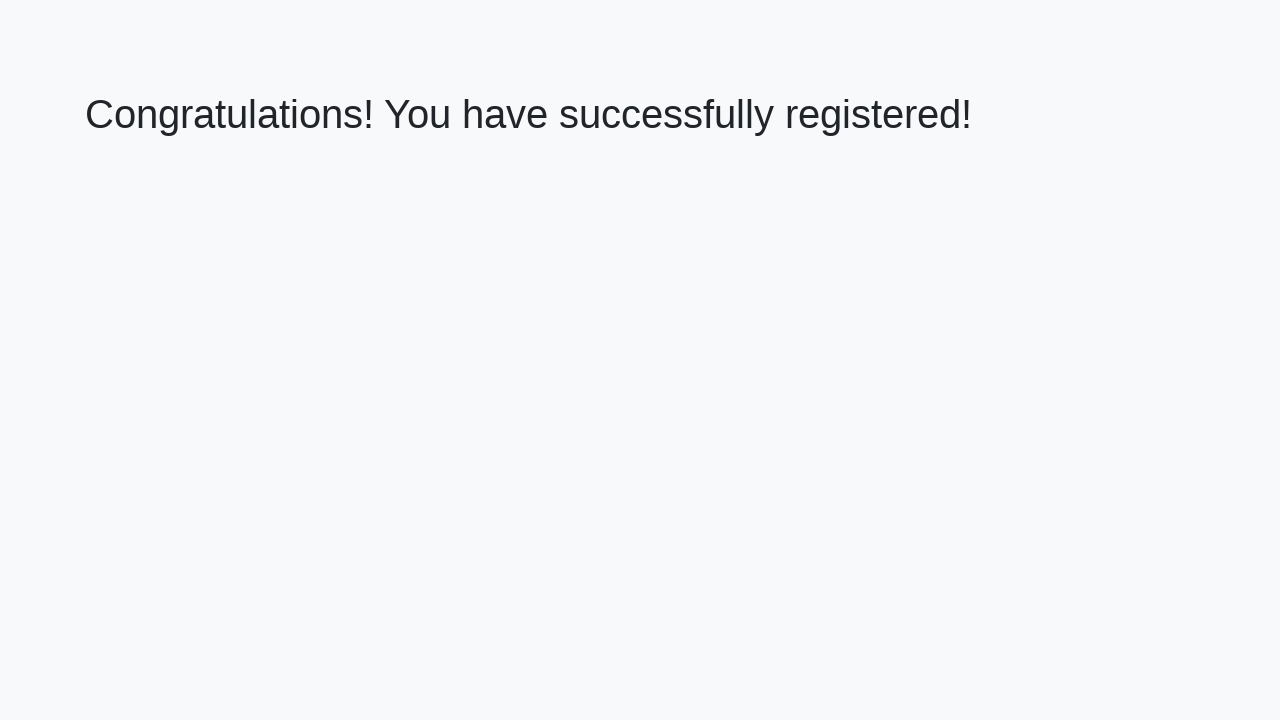

Success message h1 element loaded
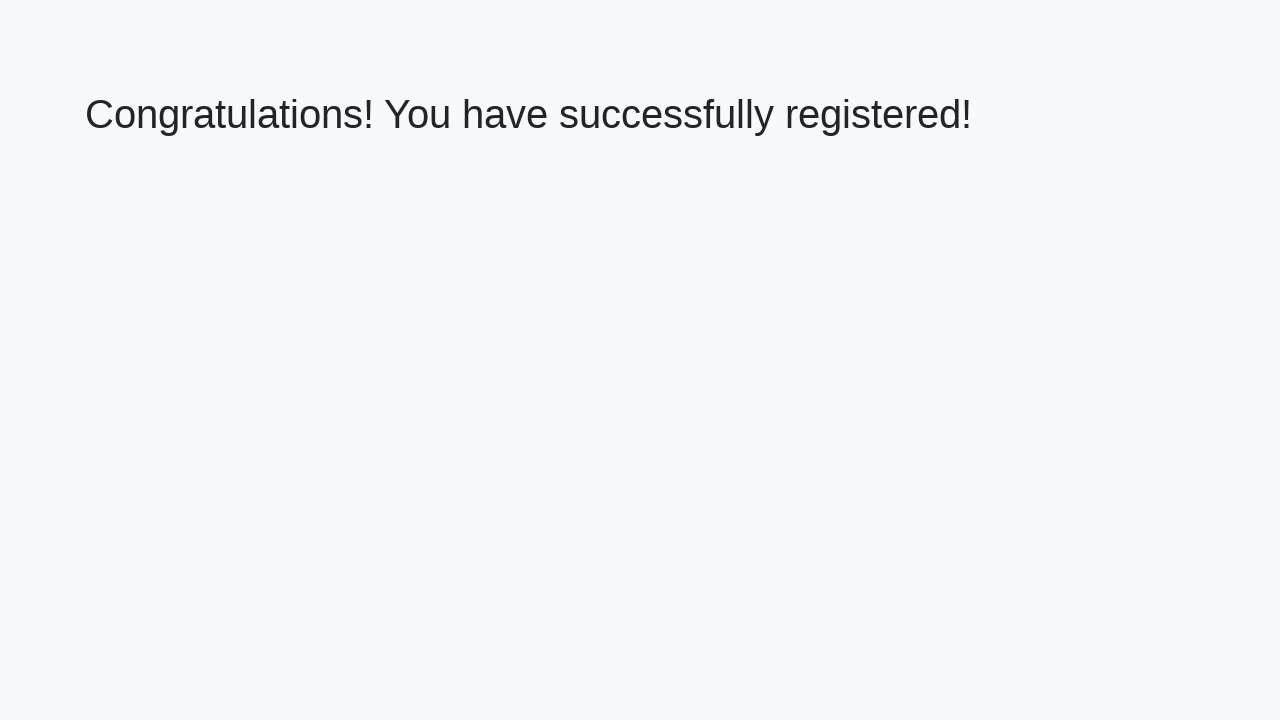

Retrieved success message text
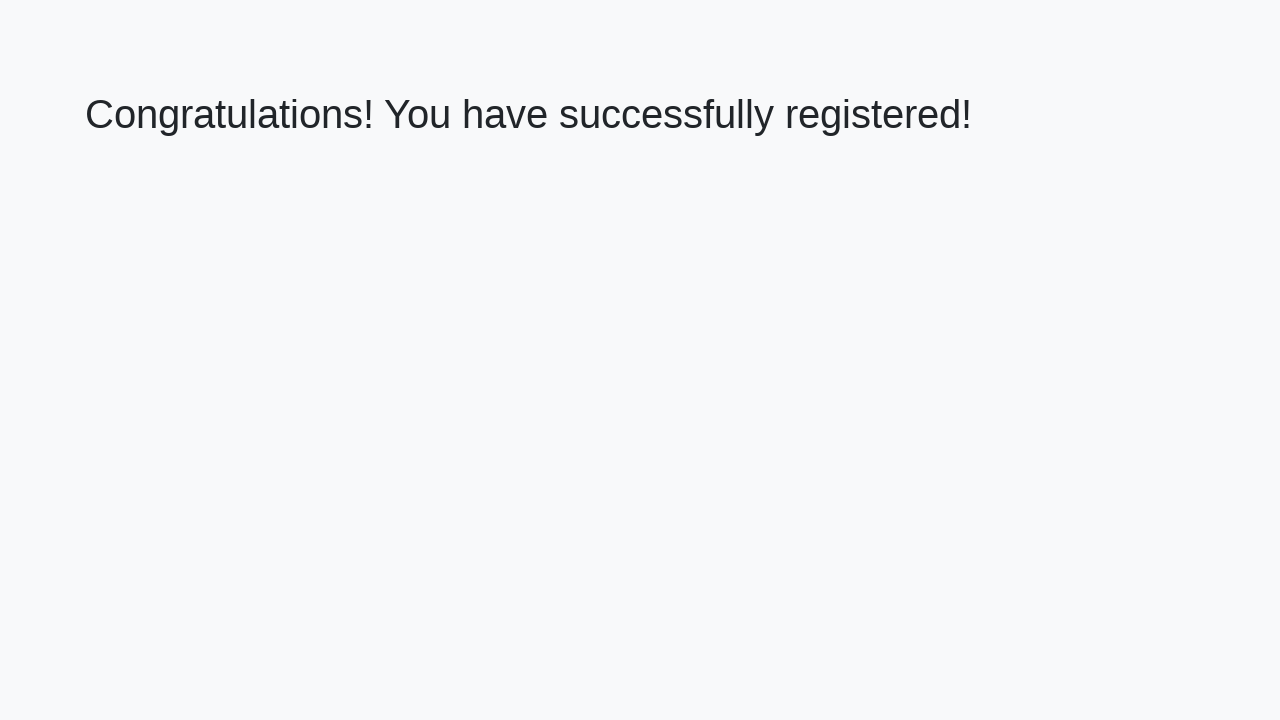

Verified success message matches expected text
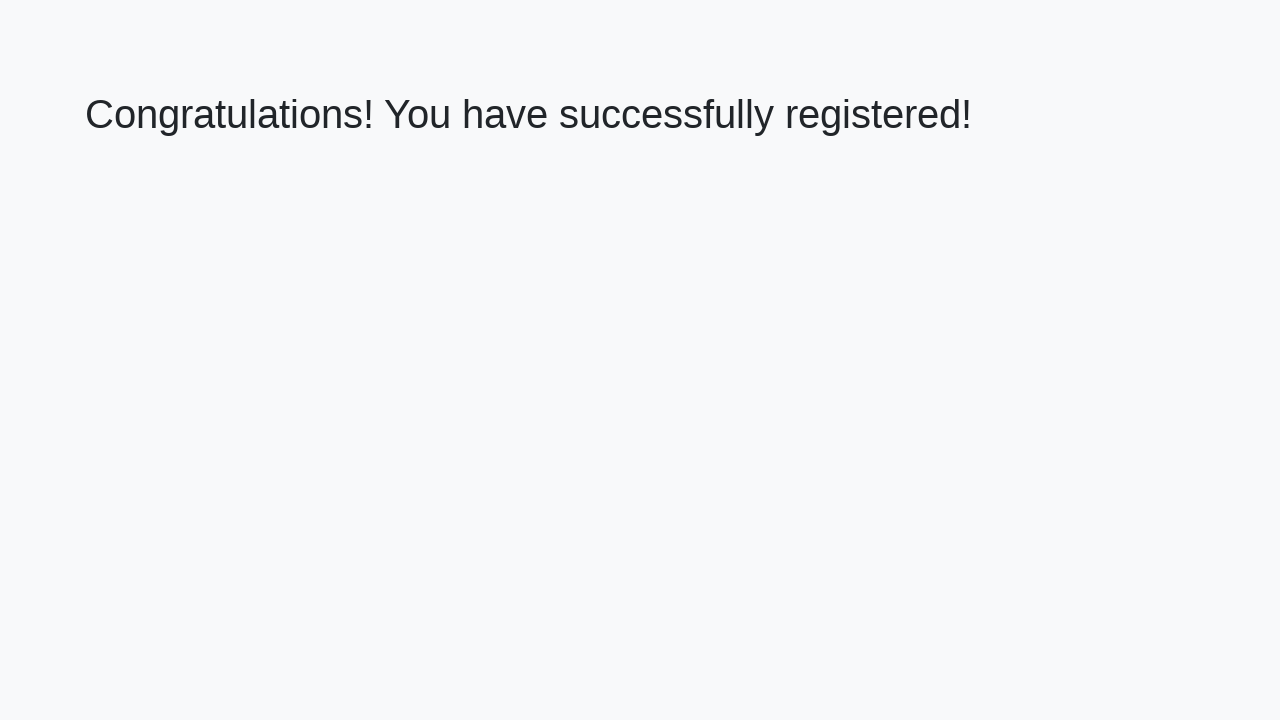

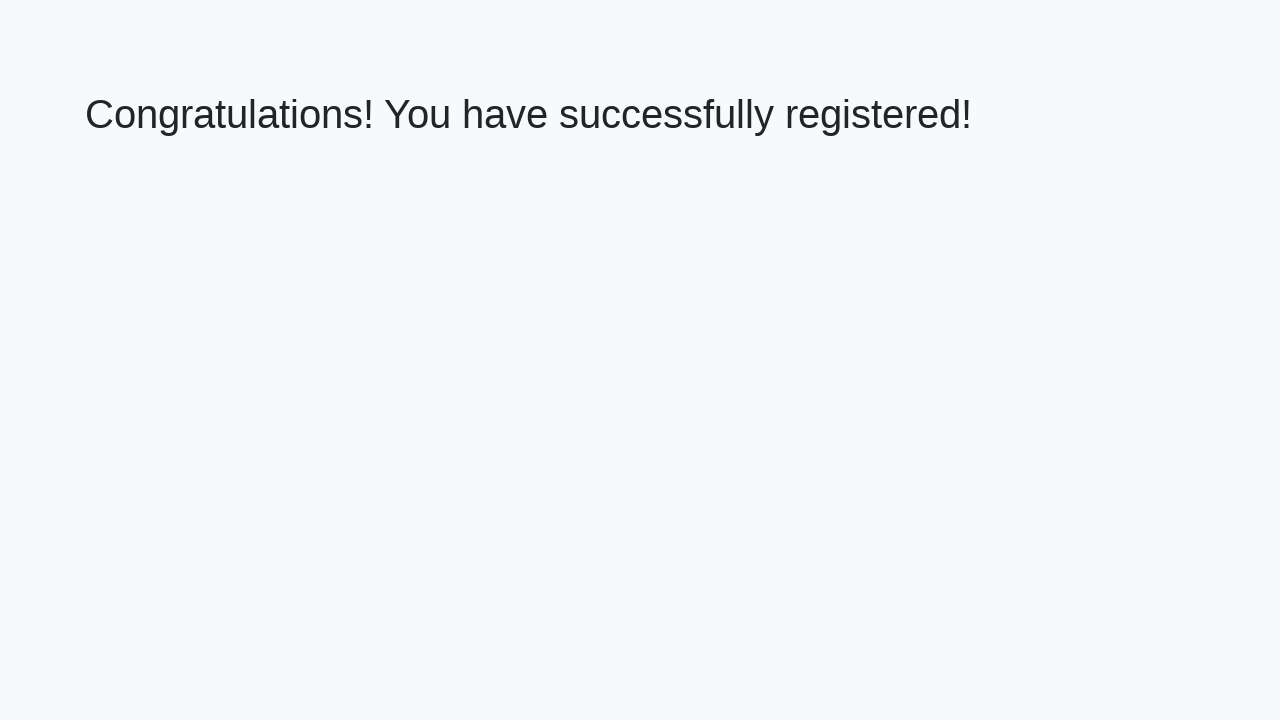